Tests file download functionality by navigating to a download page and clicking on a download link to initiate a file download.

Starting URL: https://the-internet.herokuapp.com/download

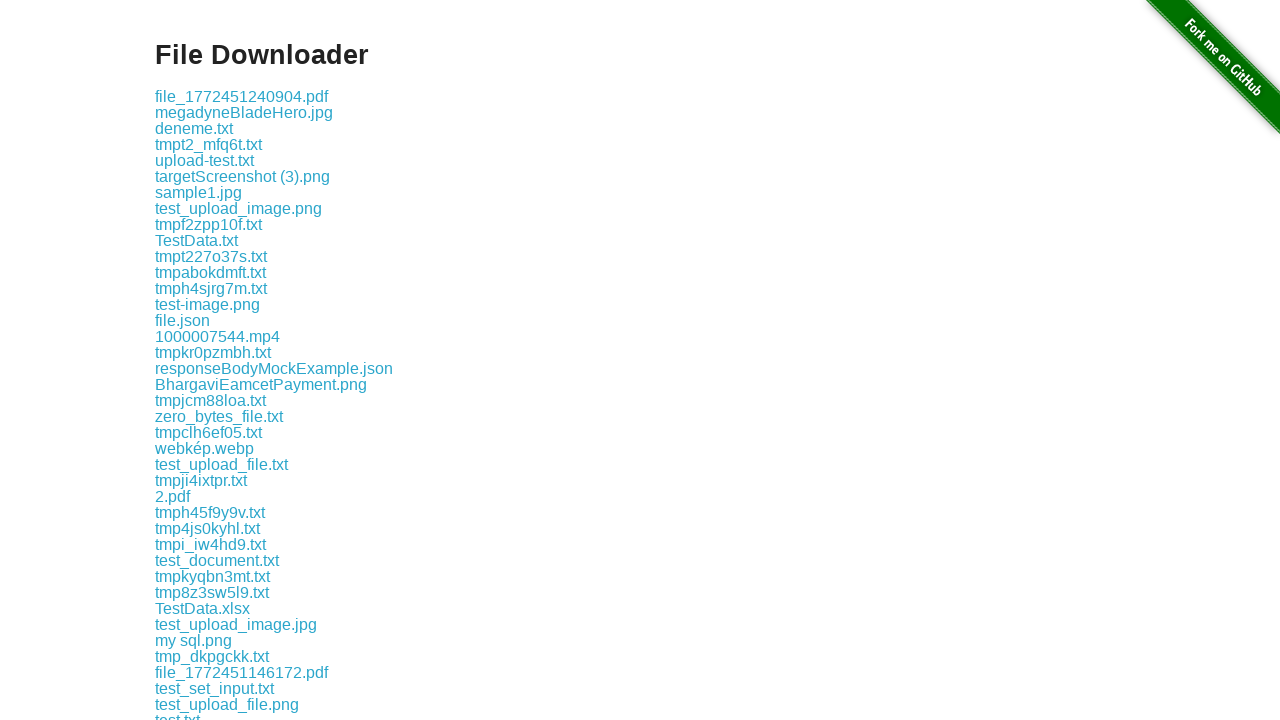

Waited for download link to appear on page
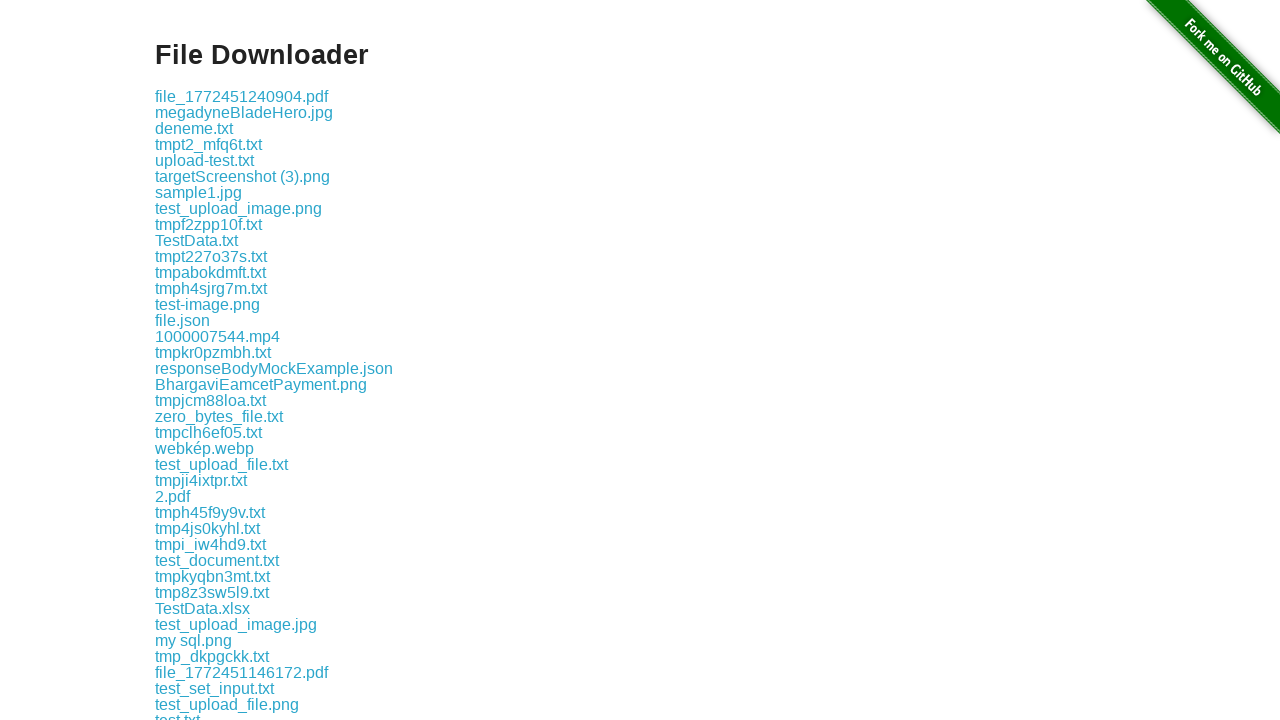

Clicked download link to initiate file download at (242, 96) on .example a
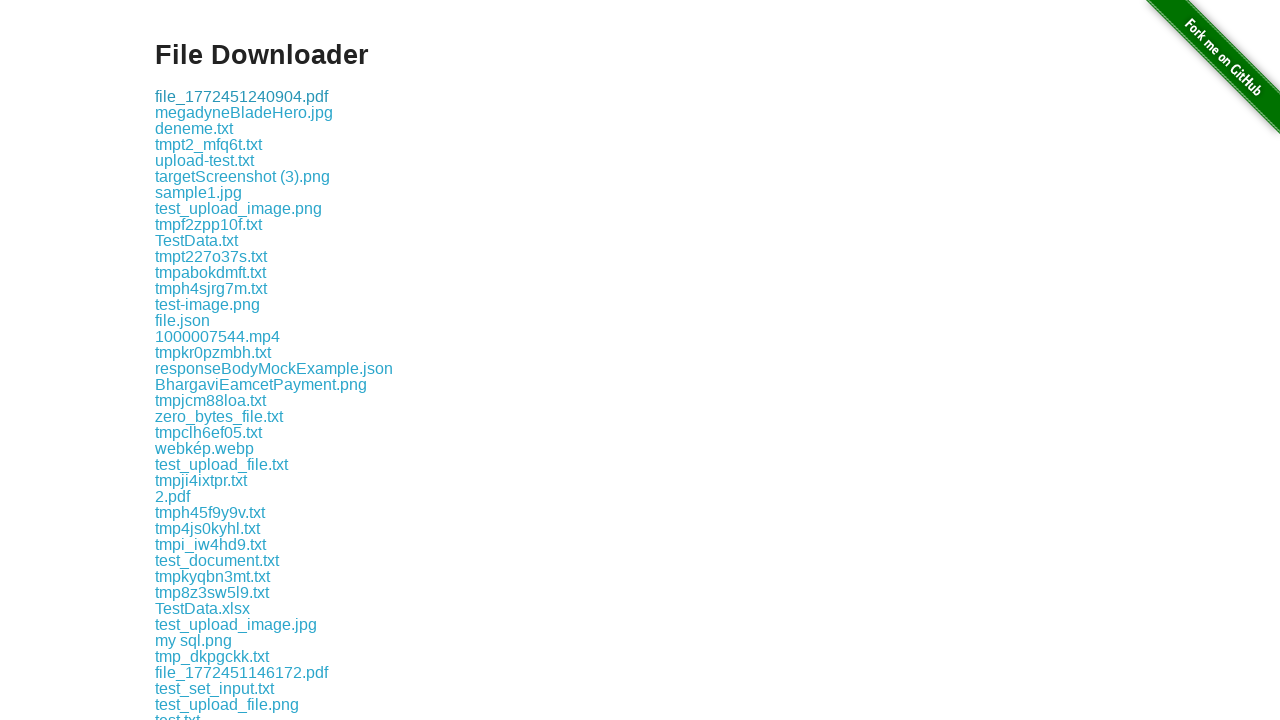

Waited 2 seconds for download to complete
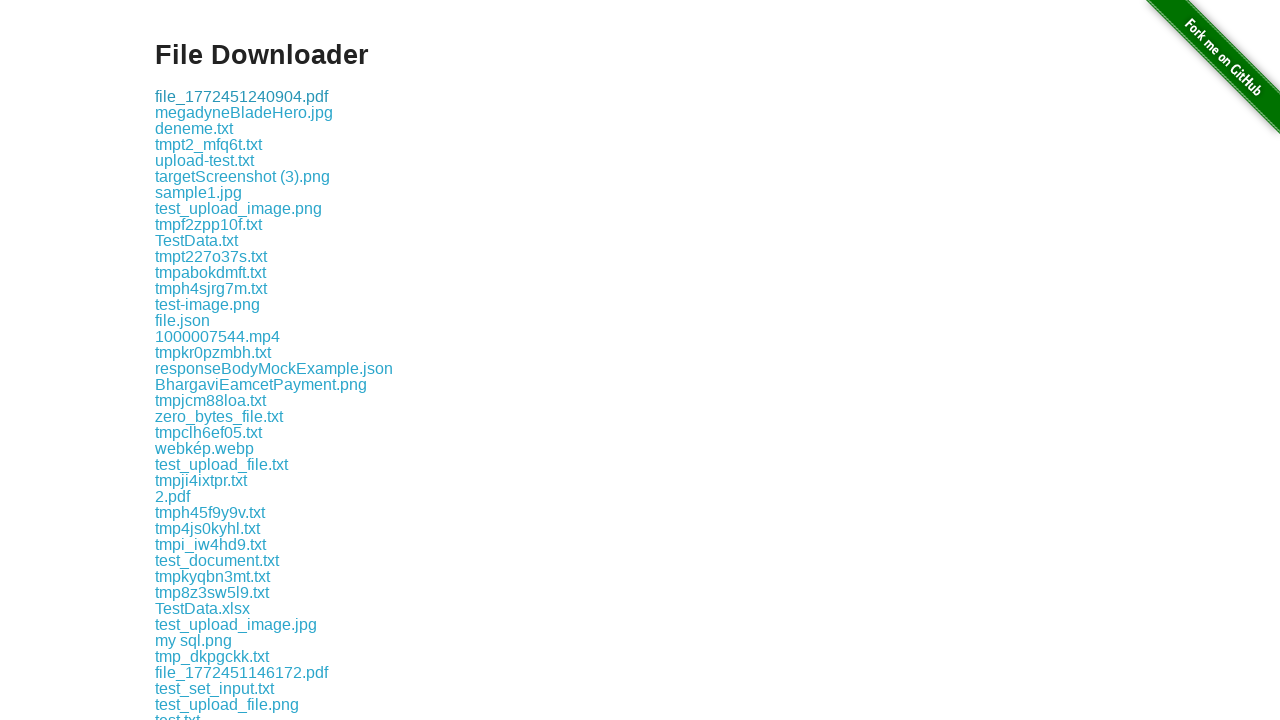

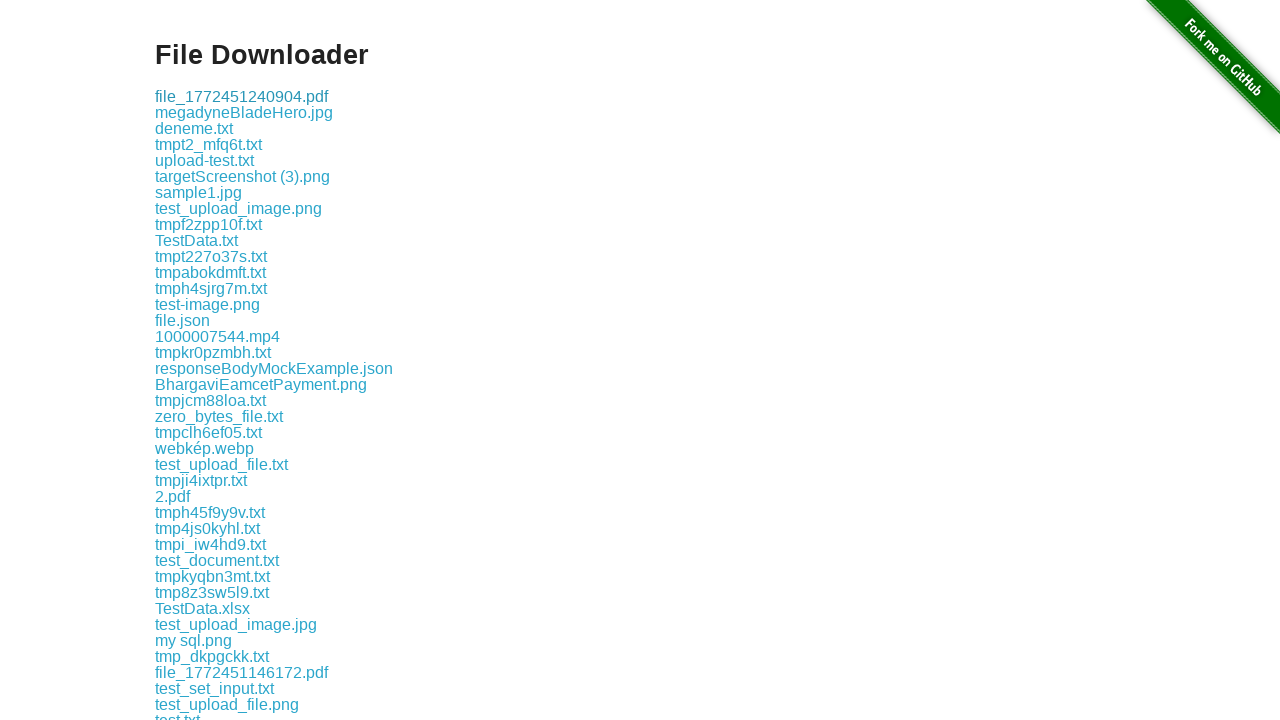